Tests clicking the Autocomplete link on the main page and verifying navigation to the autocomplete page

Starting URL: https://formy-project.herokuapp.com/

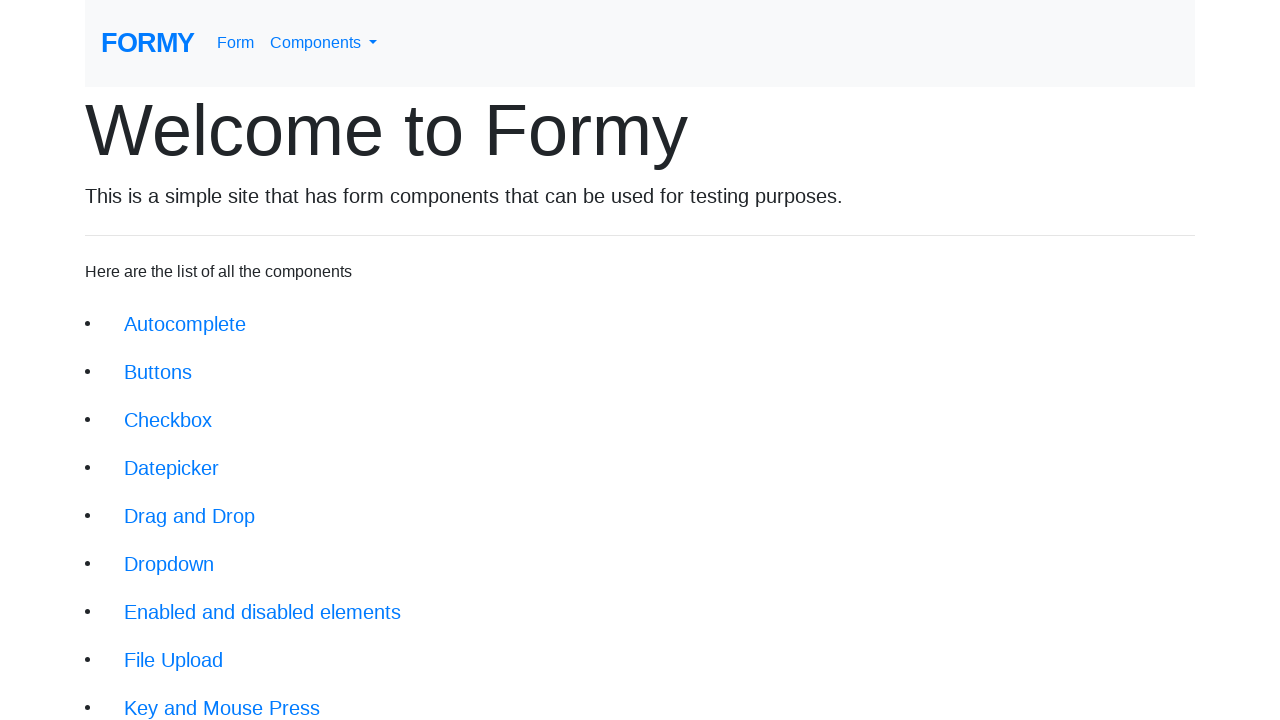

Clicked Autocomplete link on main page at (185, 324) on div.jumbotron-fluid li a[href='/autocomplete']
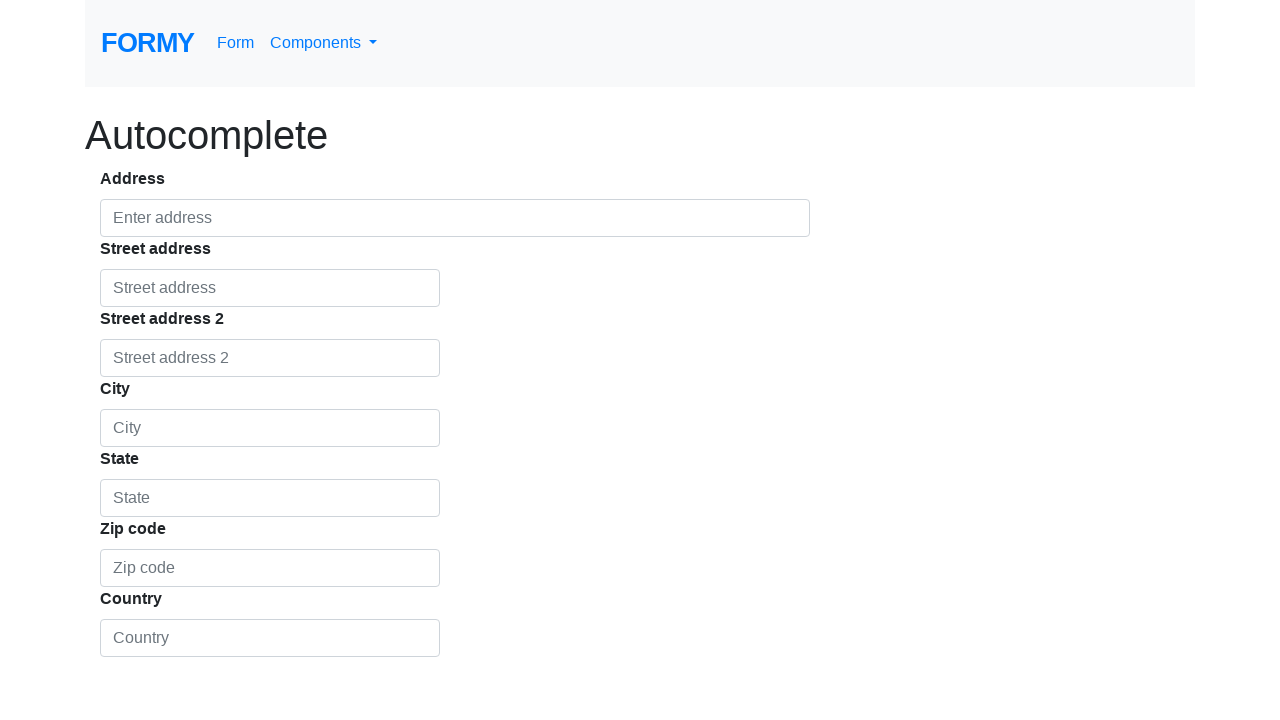

Navigated to autocomplete page successfully
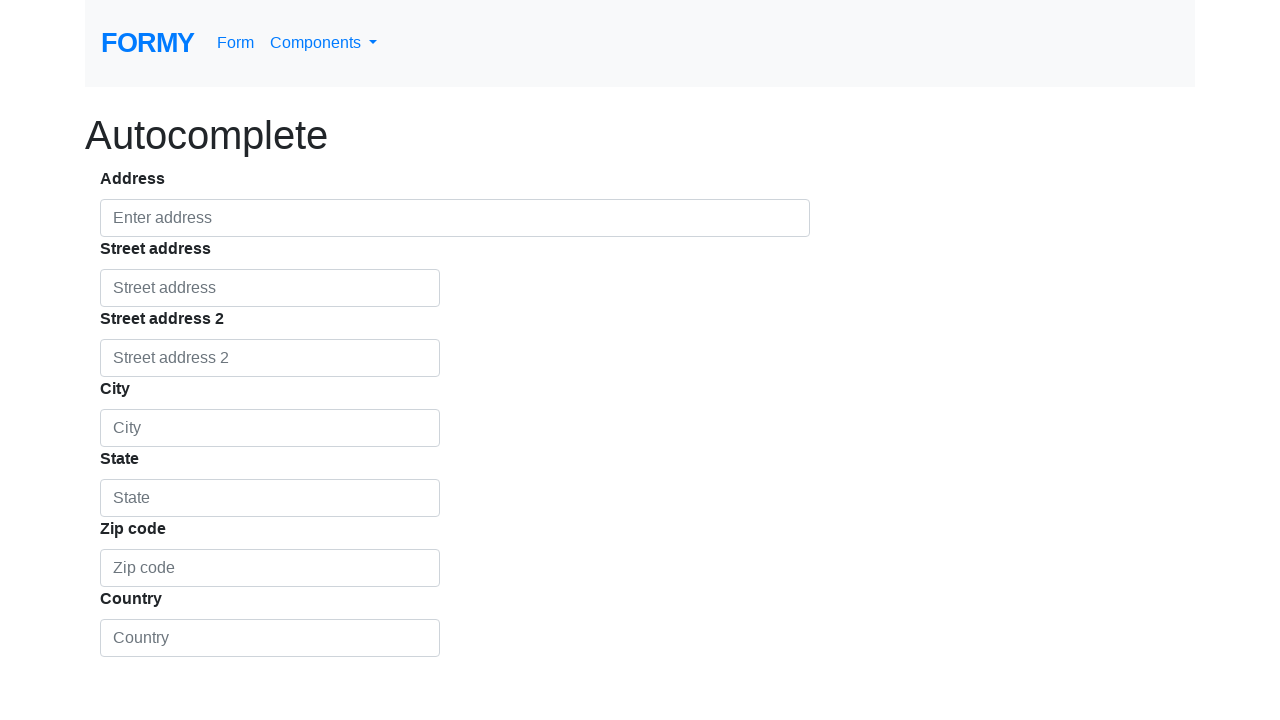

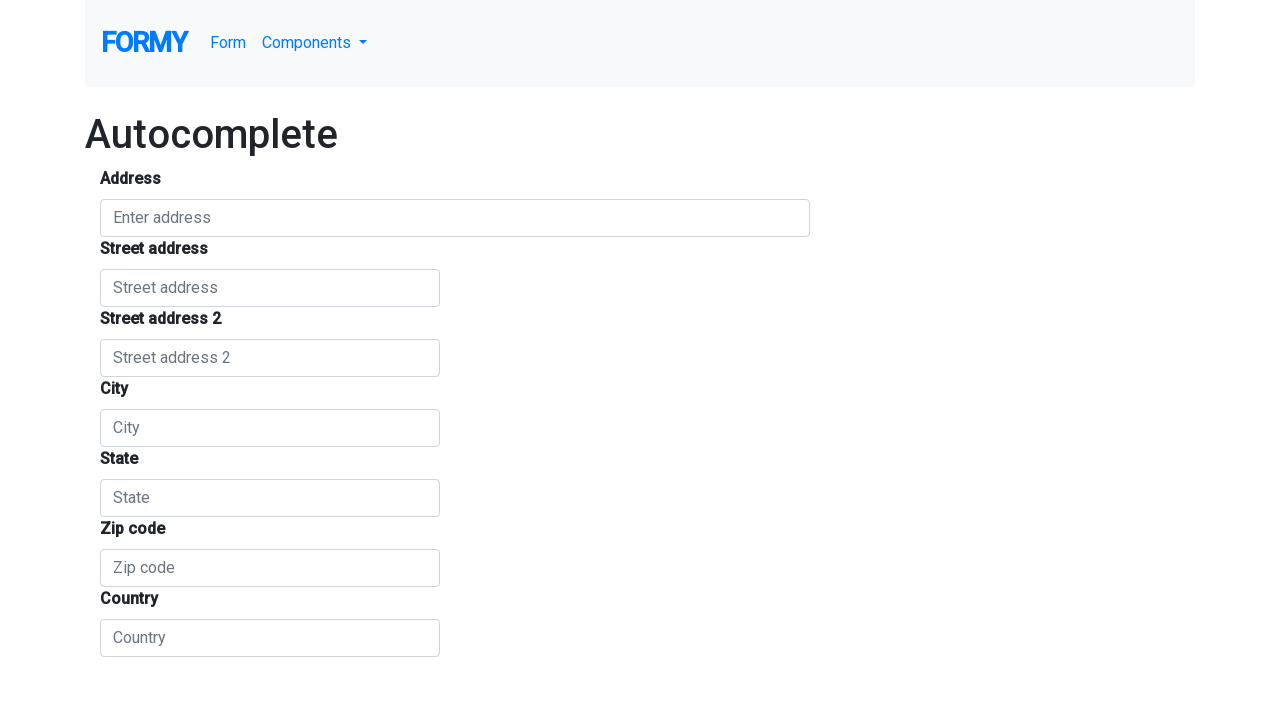